Tests various JavaScript alert types on a demo page - accepts a simple alert, cancels a confirmation alert, and fills text in a prompt alert with "Test" before accepting.

Starting URL: http://demo.automationtesting.in/Alerts.html

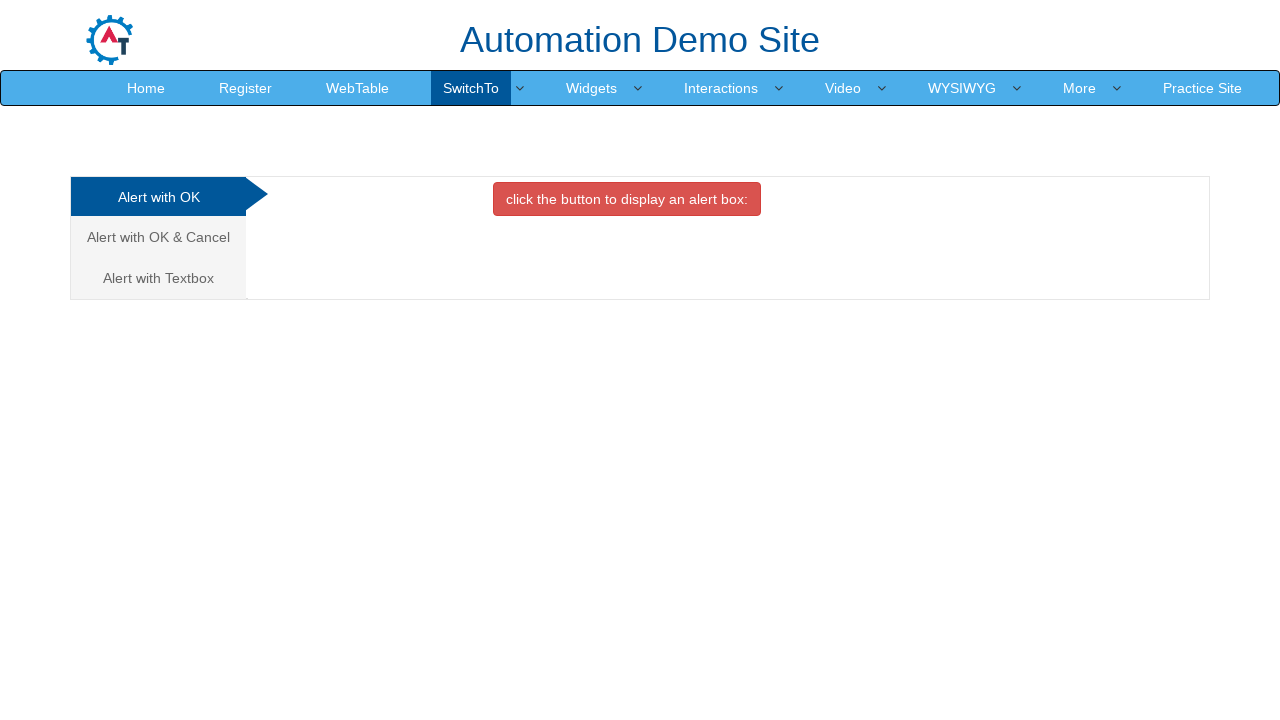

Clicked first alert tab (Alert with OK) at (158, 197) on .nav-tabs > li:nth-child(1) > a
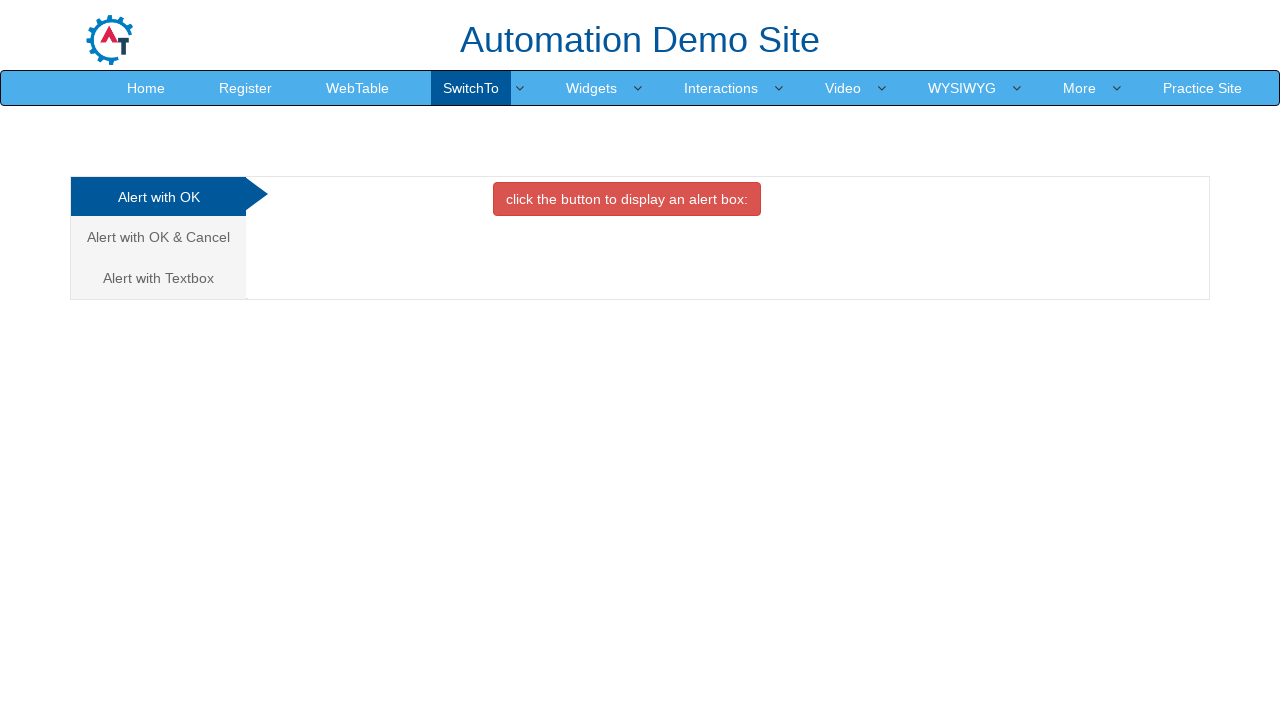

Clicked button to trigger OK alert at (627, 199) on #OKTab > button
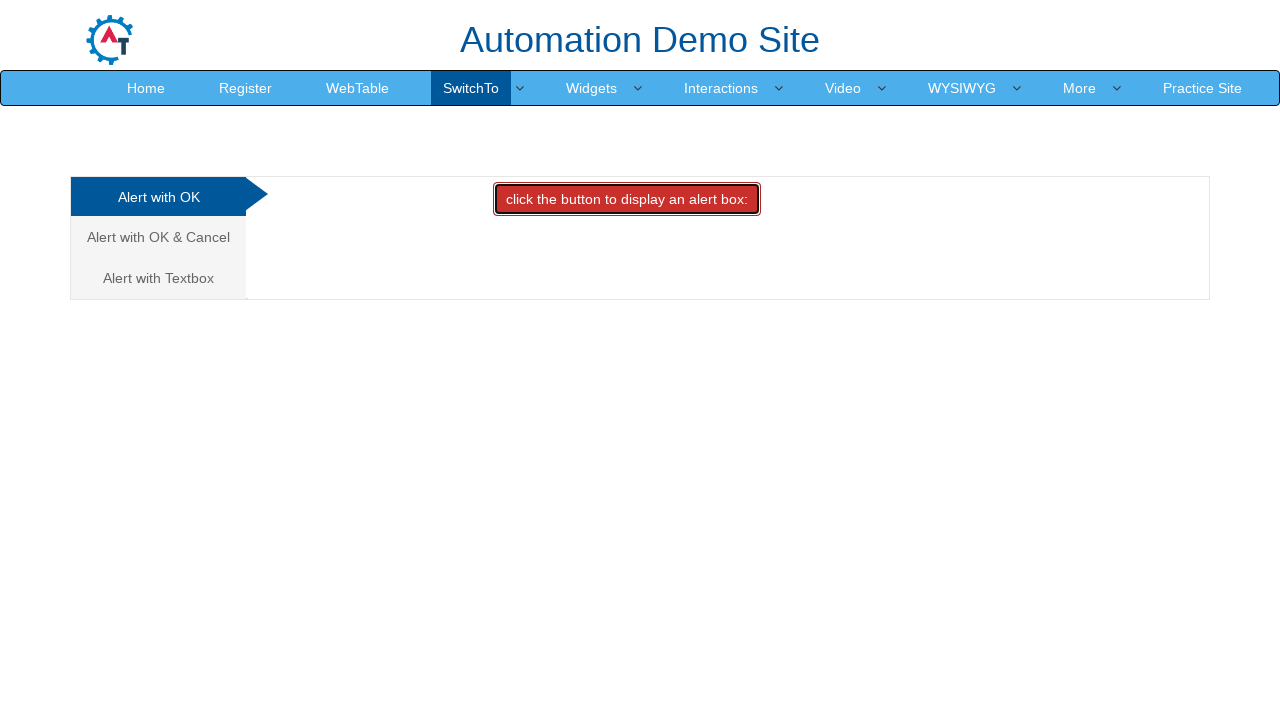

Set up dialog handler to accept alert
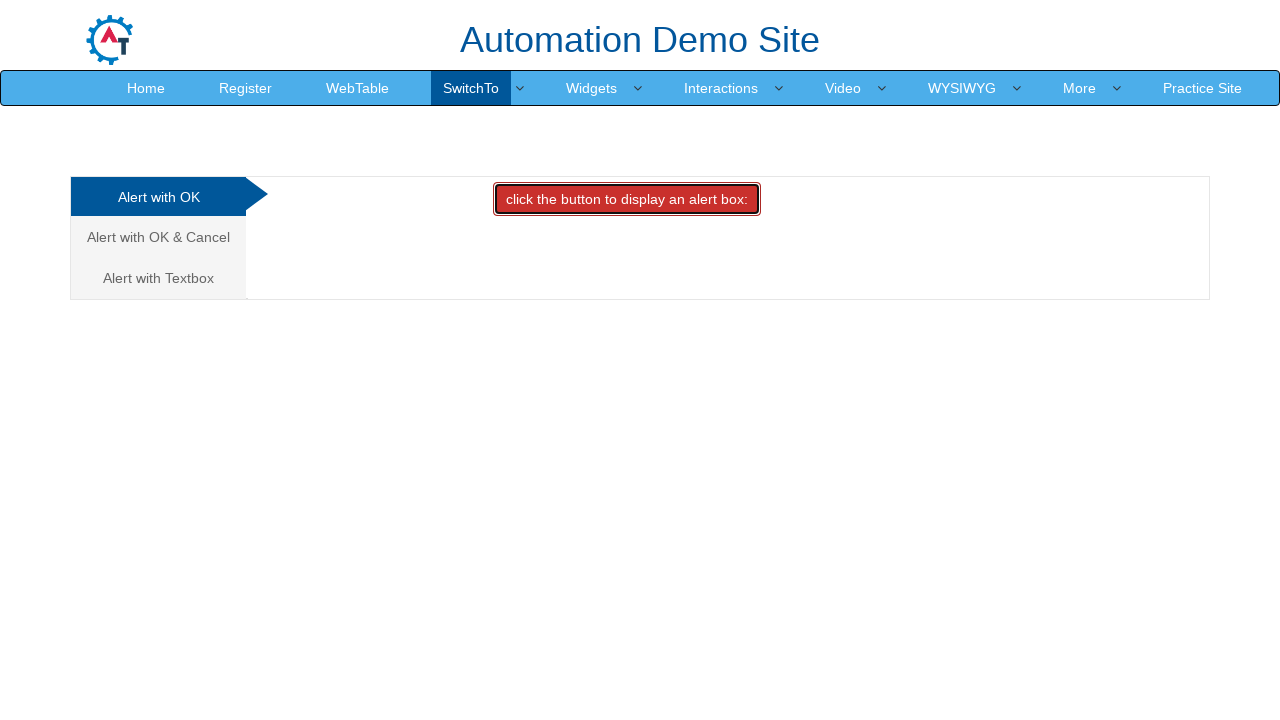

Waited for alert handling to complete
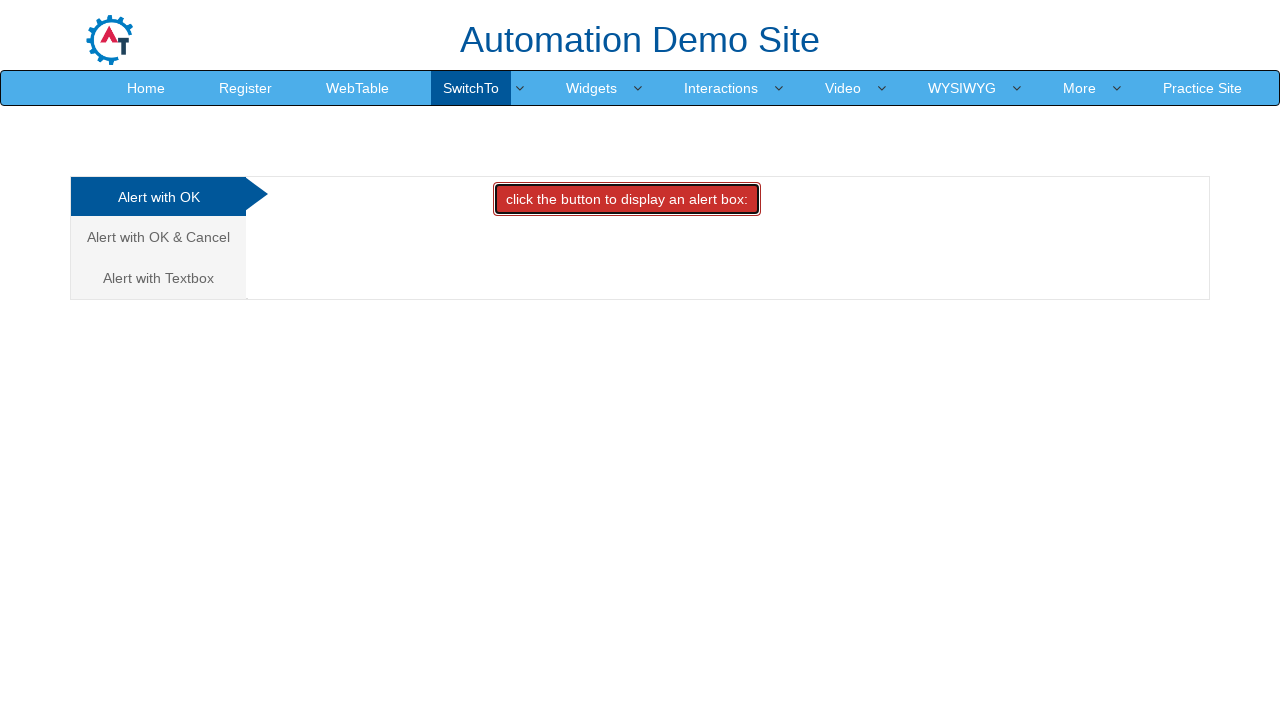

Clicked second alert tab (Alert with OK & Cancel) at (158, 237) on .nav-tabs > li:nth-child(2) > a
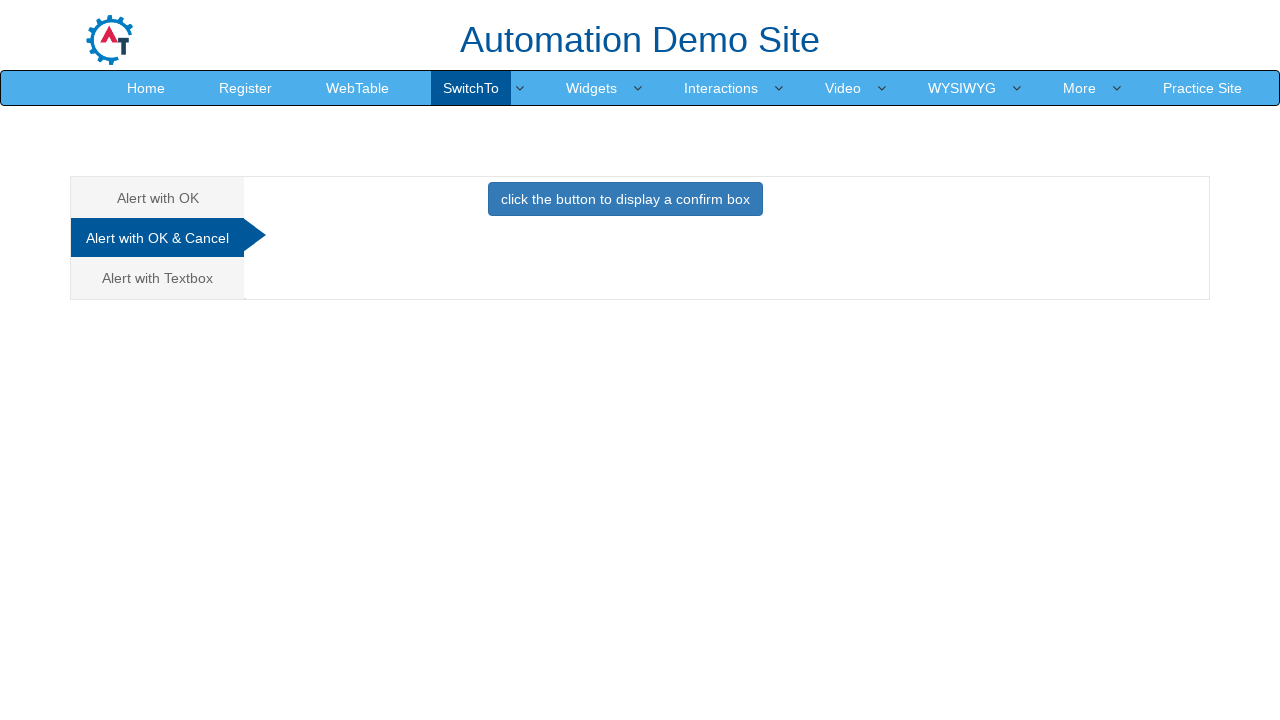

Clicked button to trigger confirmation alert at (625, 199) on #CancelTab > button
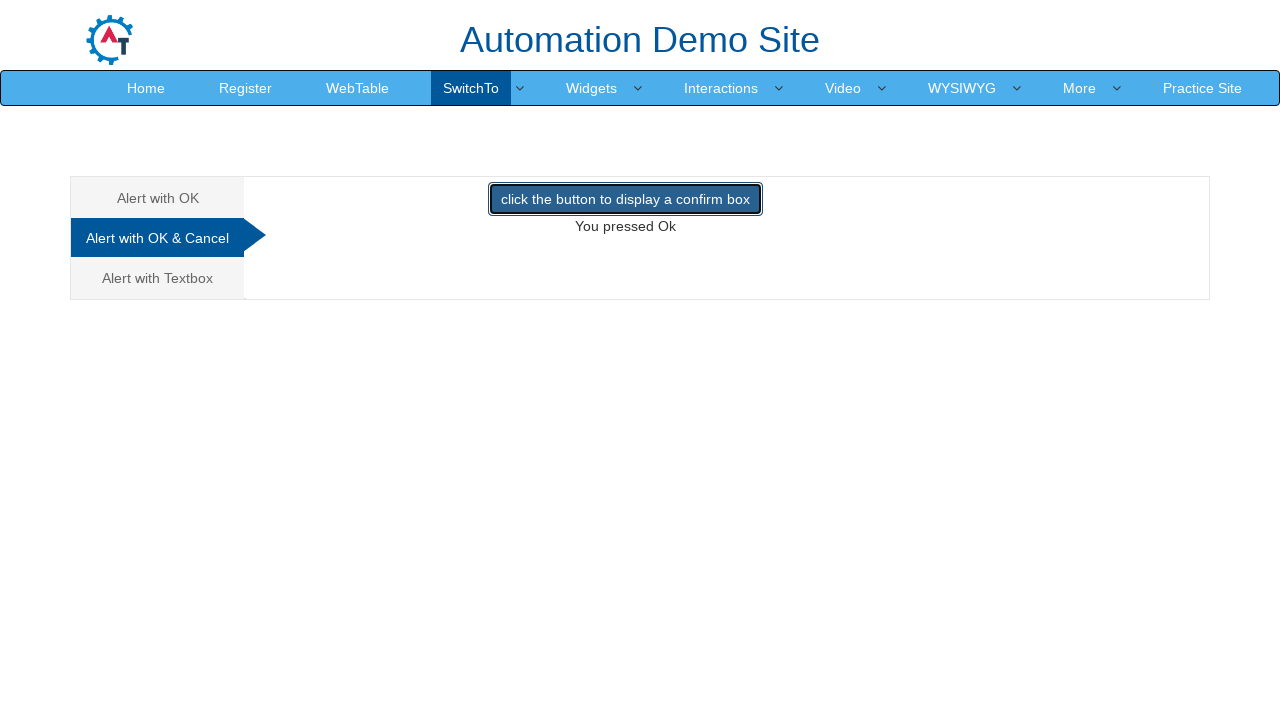

Set up dialog handler to dismiss confirmation alert
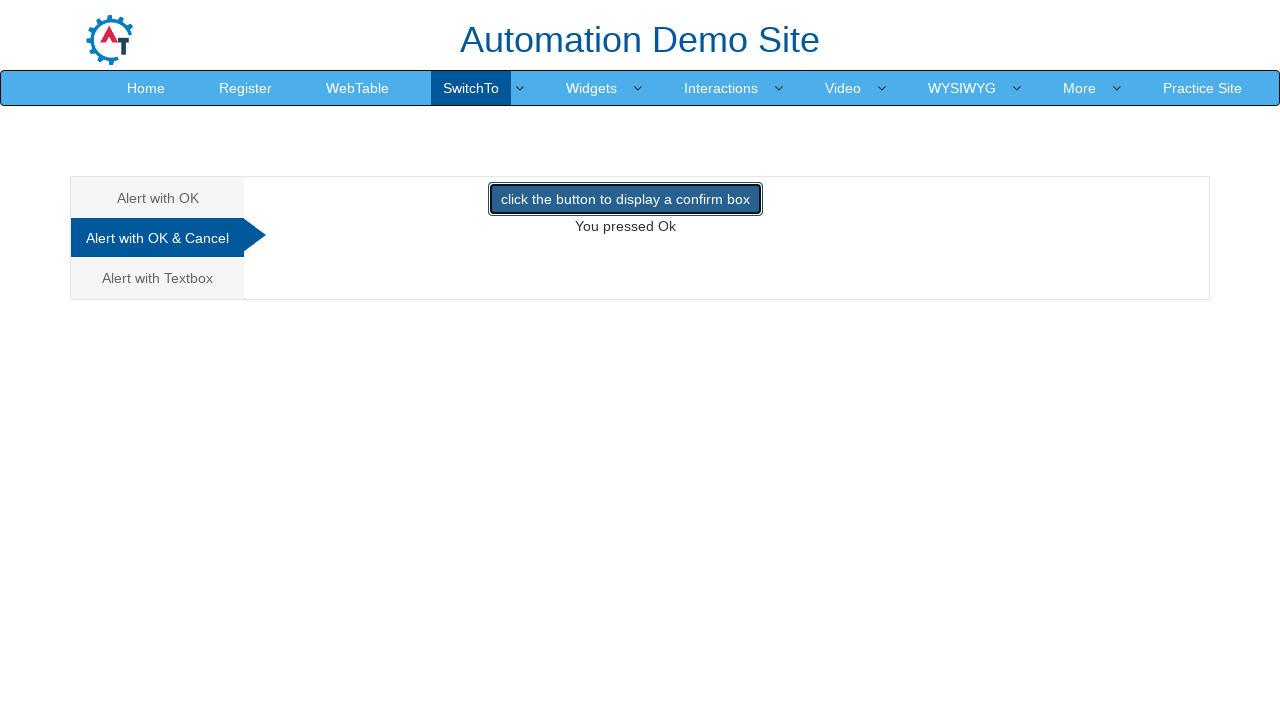

Waited for confirmation alert dismissal to complete
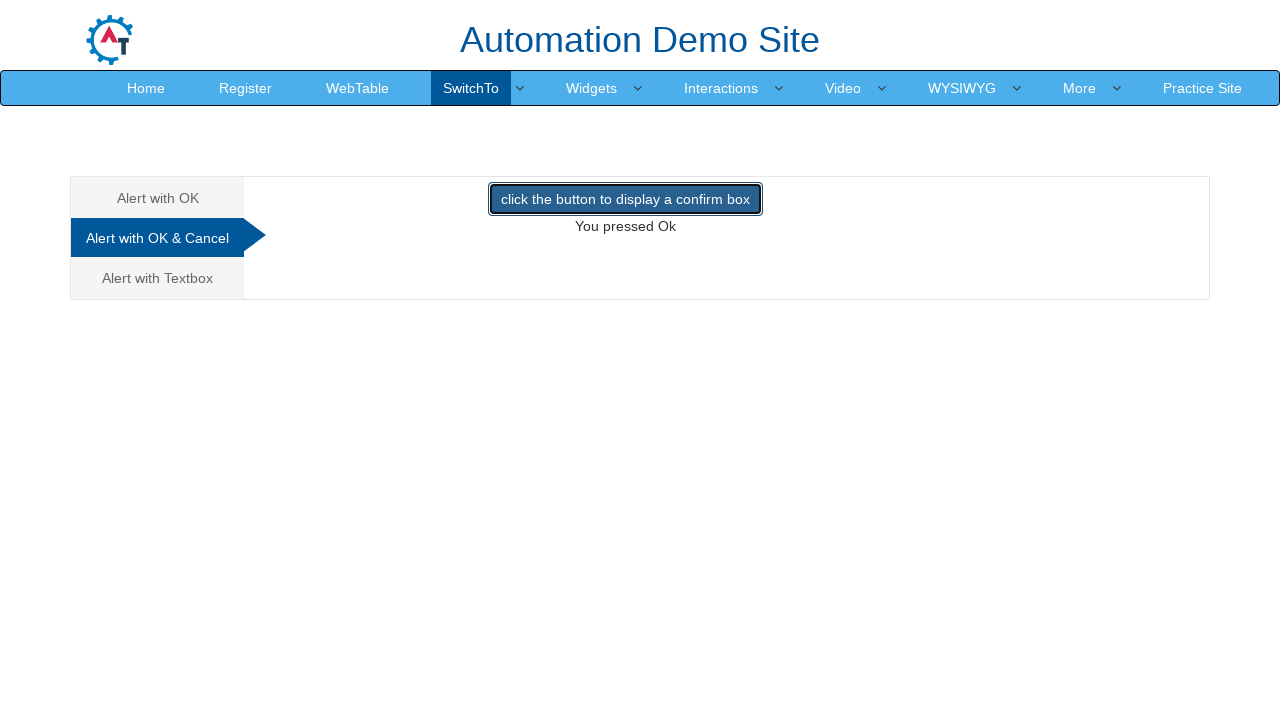

Clicked third alert tab (Alert with Textbox) at (158, 278) on .nav-tabs > li:nth-child(3) > a
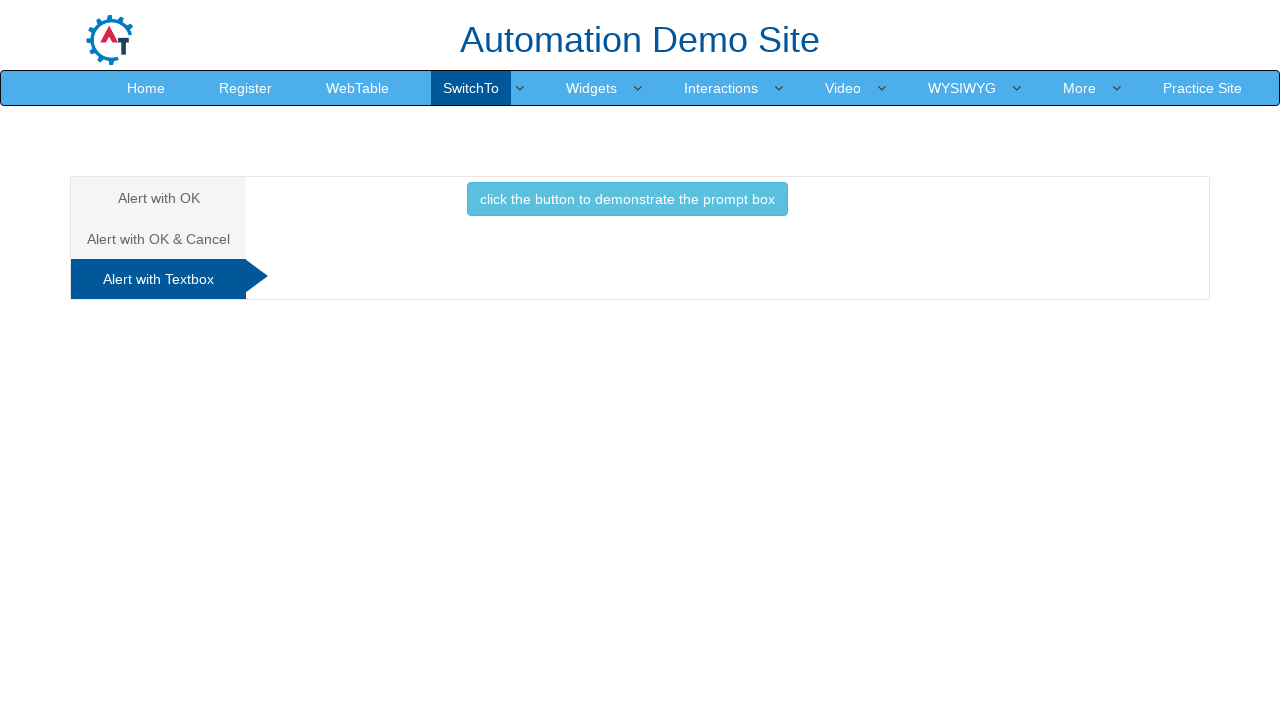

Clicked button to trigger prompt alert at (627, 199) on #Textbox > button
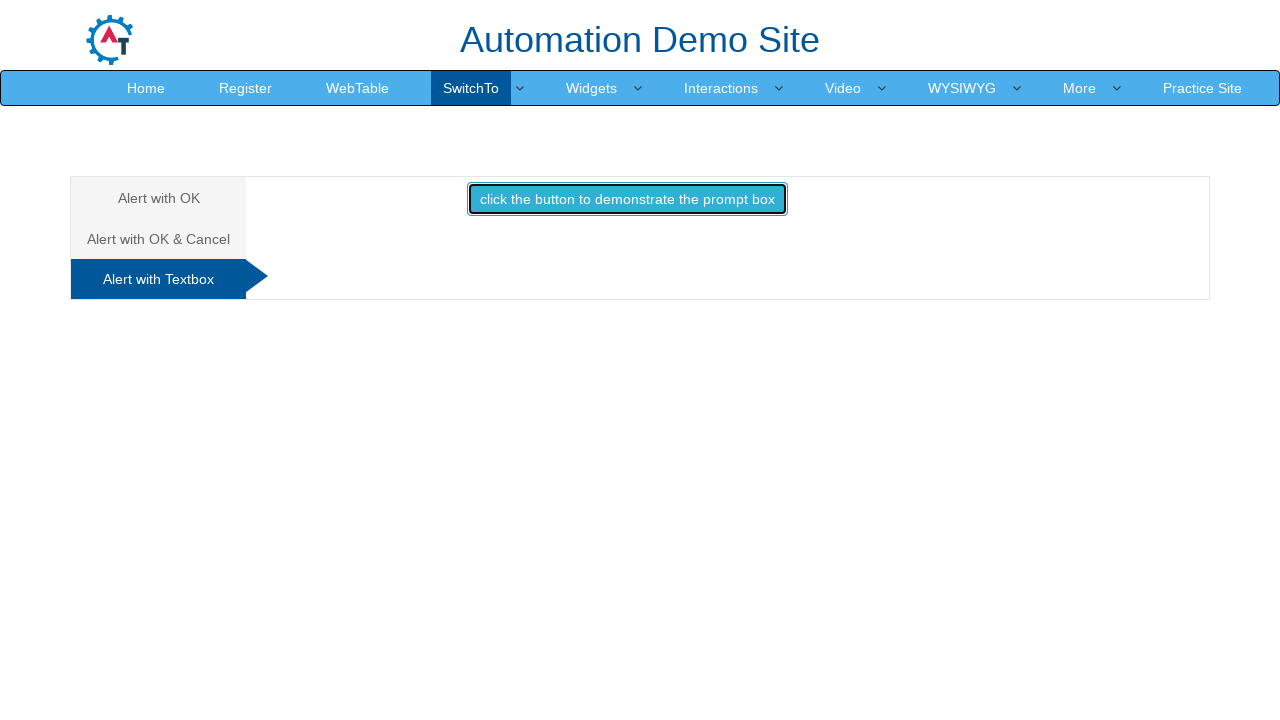

Set up dialog handler to fill prompt with 'Test' and accept
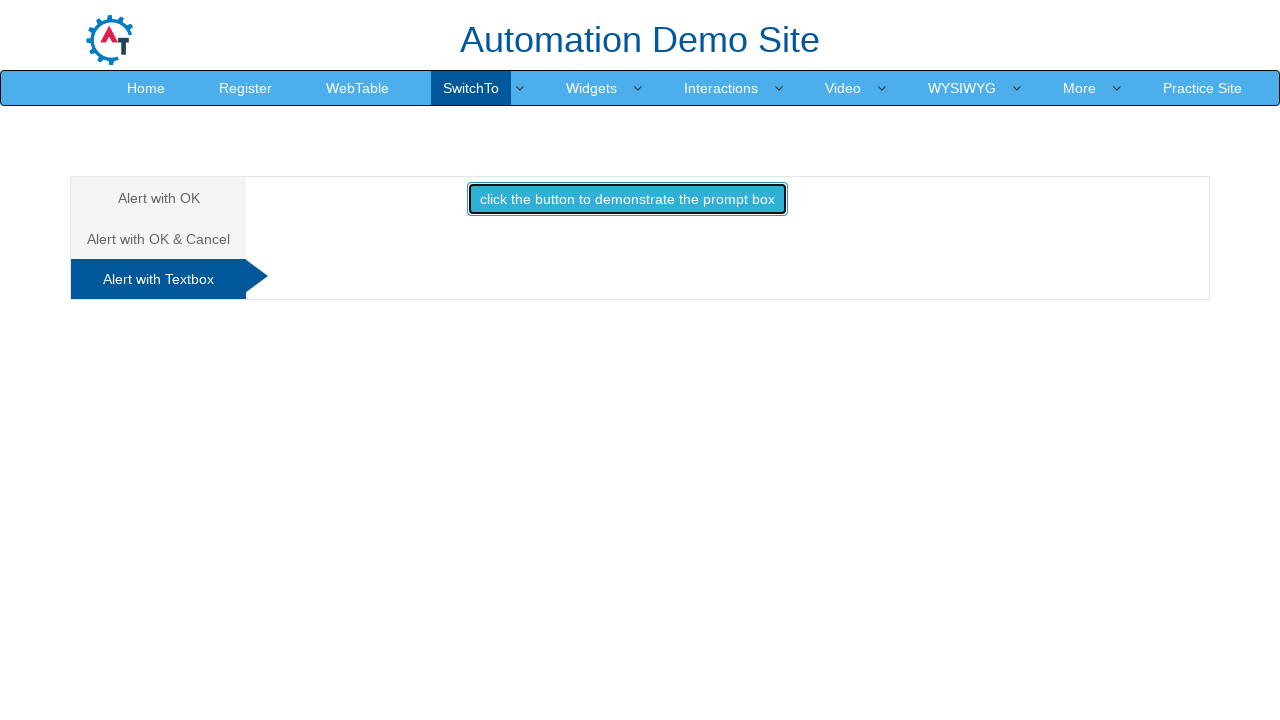

Waited for prompt alert handling to complete
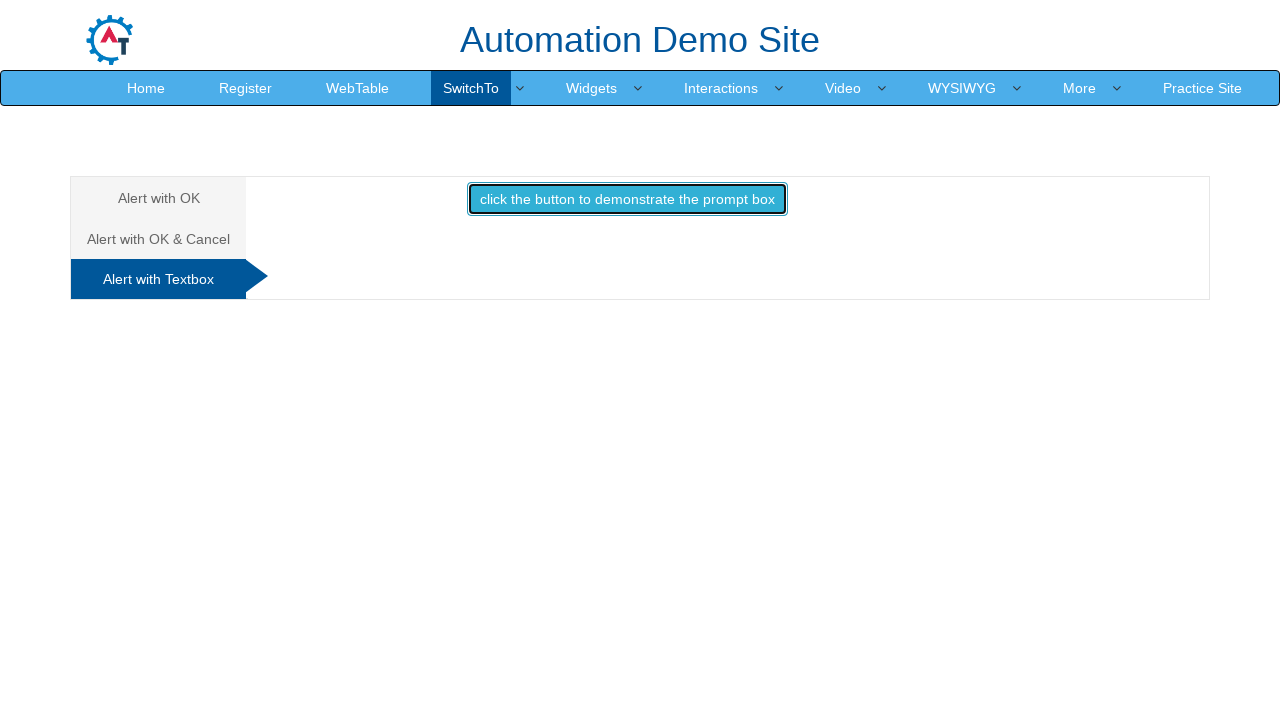

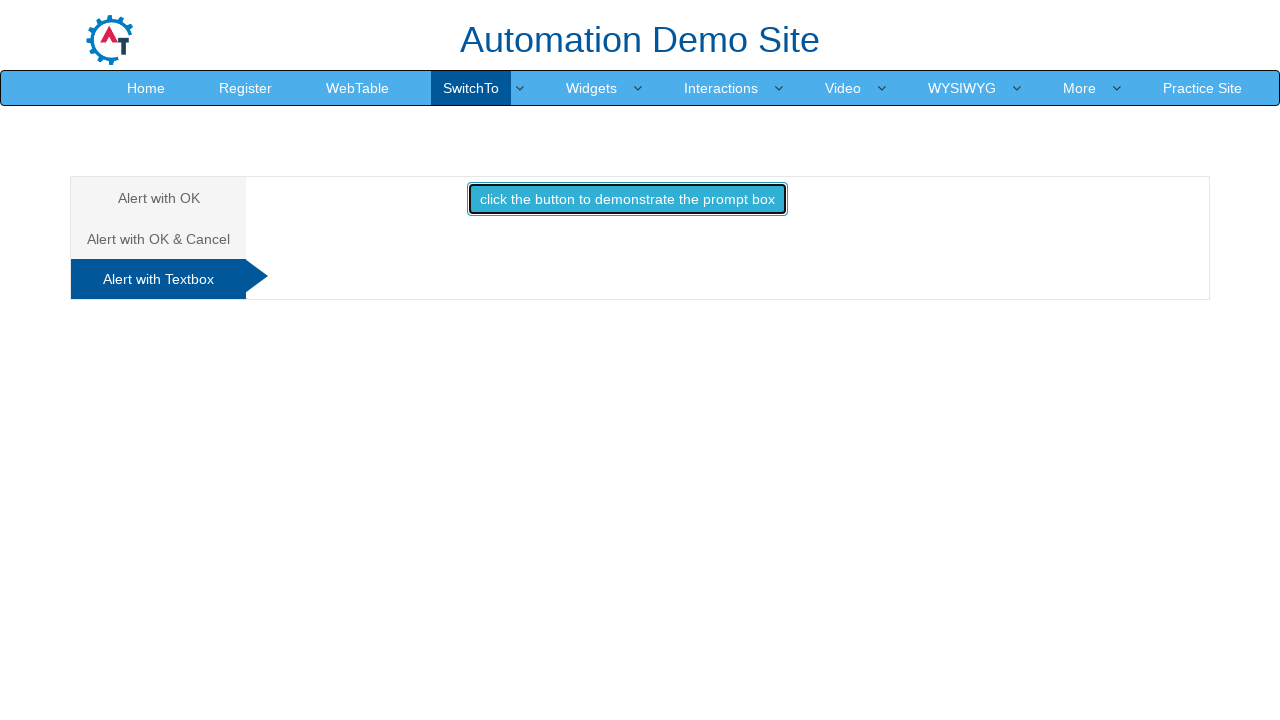